Tests multiplication of two positive numbers (2 × 3 = 6) on the basic calculator

Starting URL: https://testsheepnz.github.io/BasicCalculator

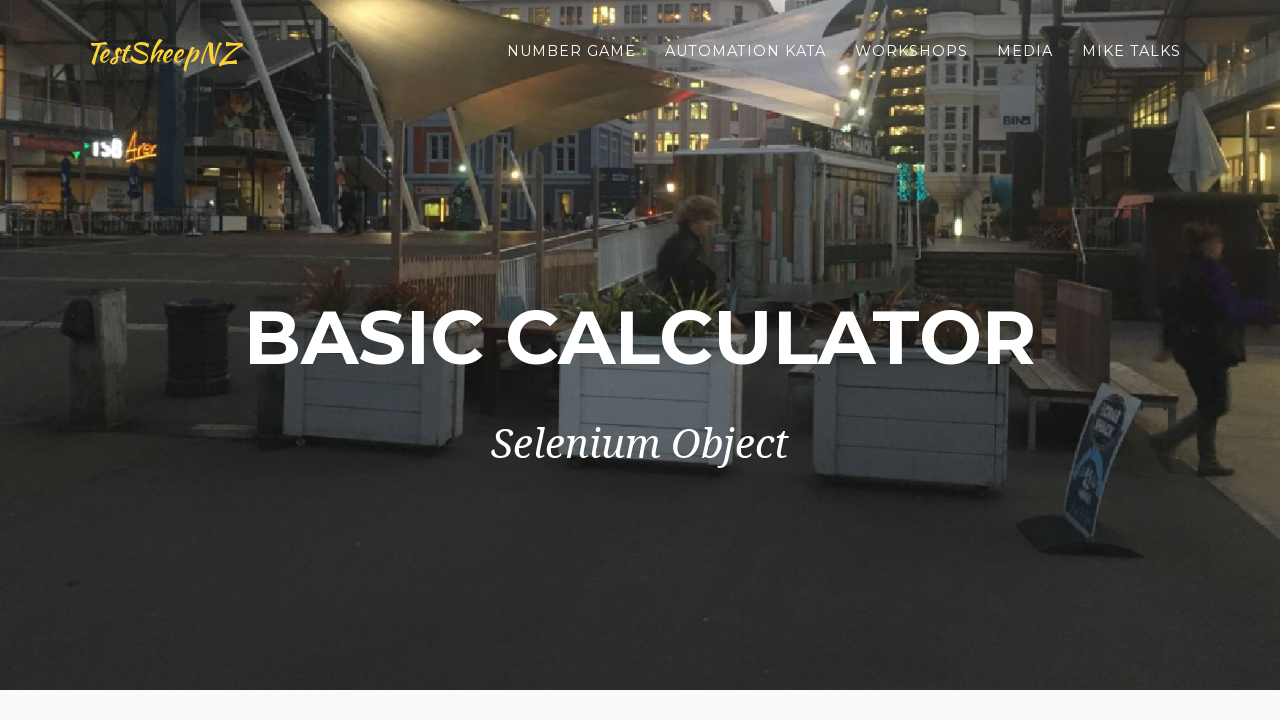

Selected Prototype build version from dropdown on #selectBuild
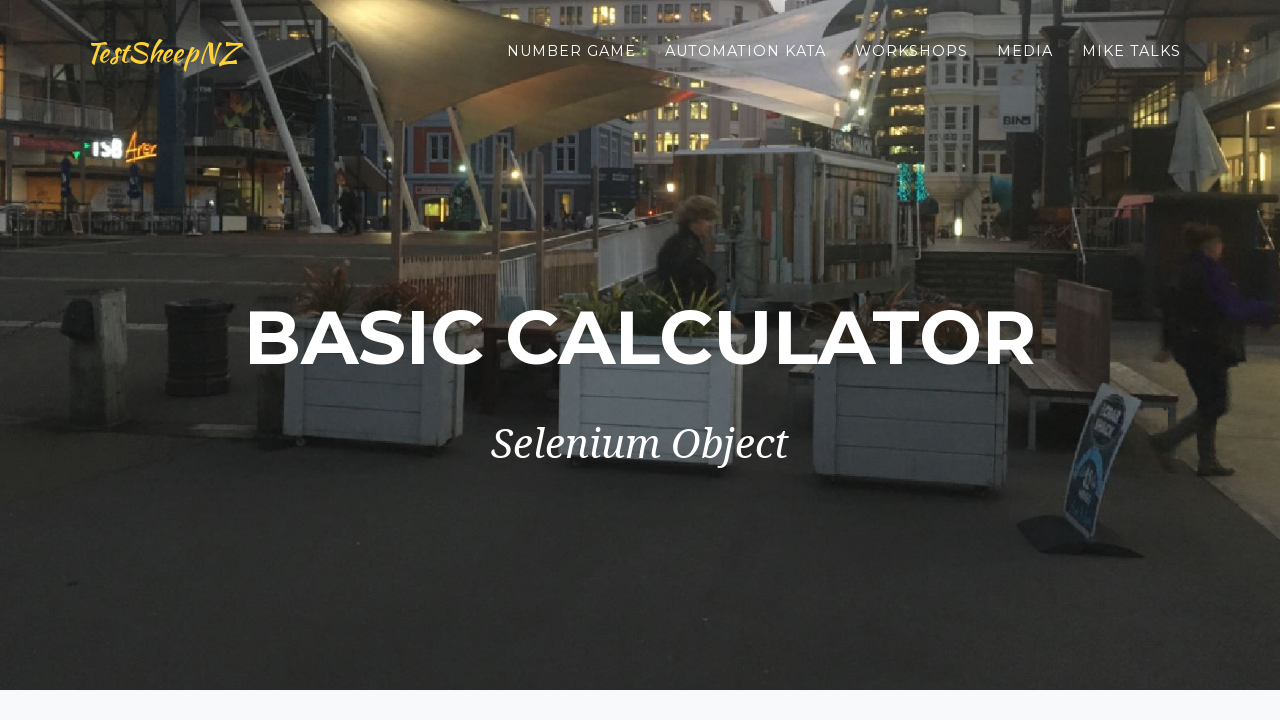

Entered first number: 2 on #number1Field
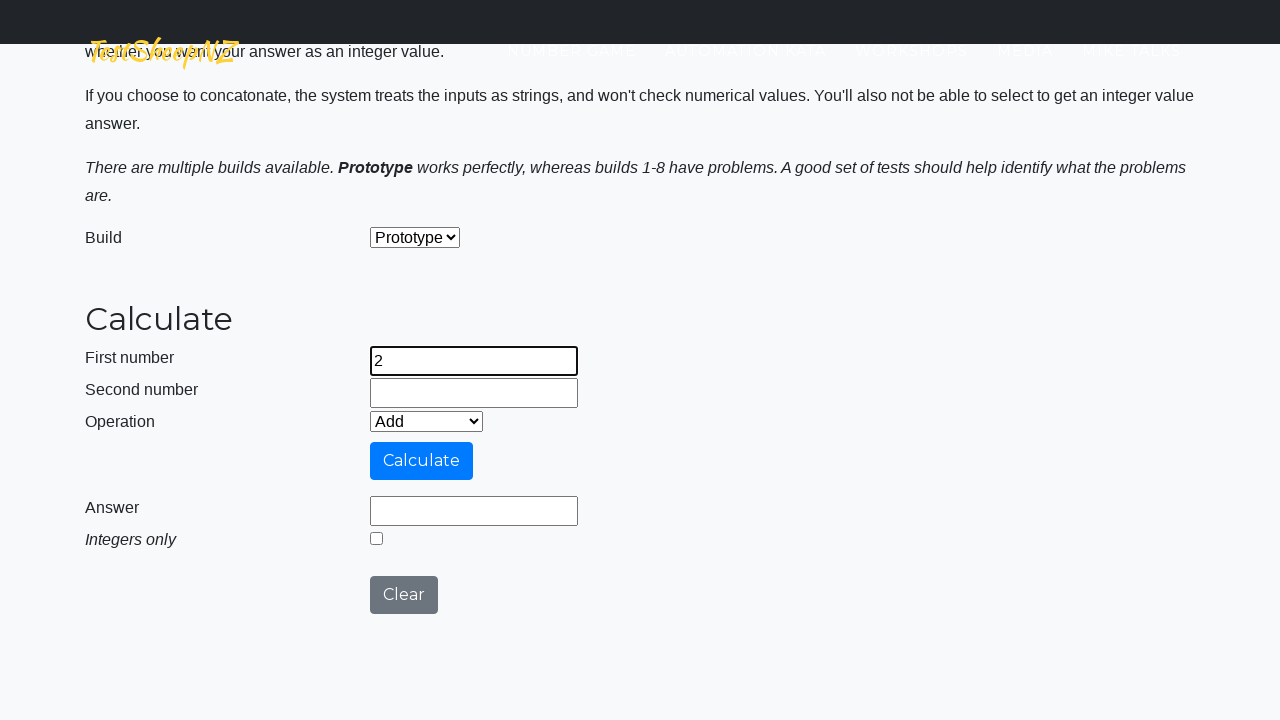

Entered second number: 3 on #number2Field
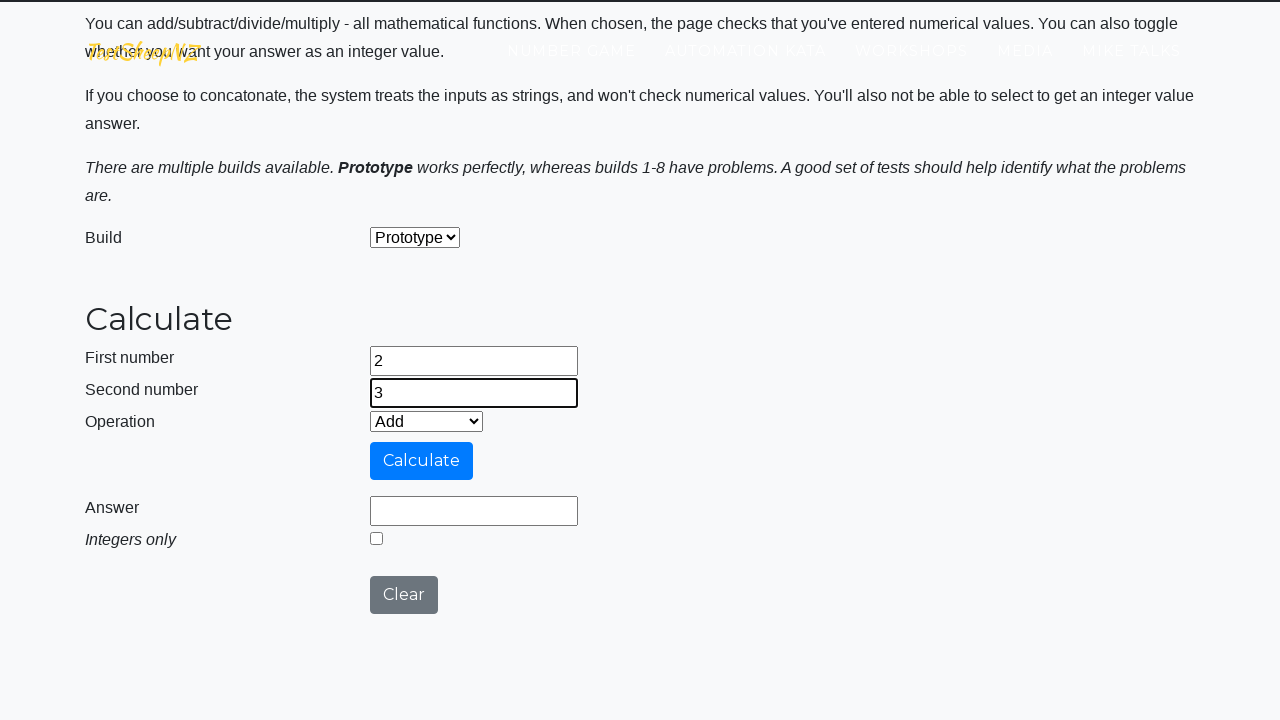

Selected Multiply operation from dropdown on #selectOperationDropdown
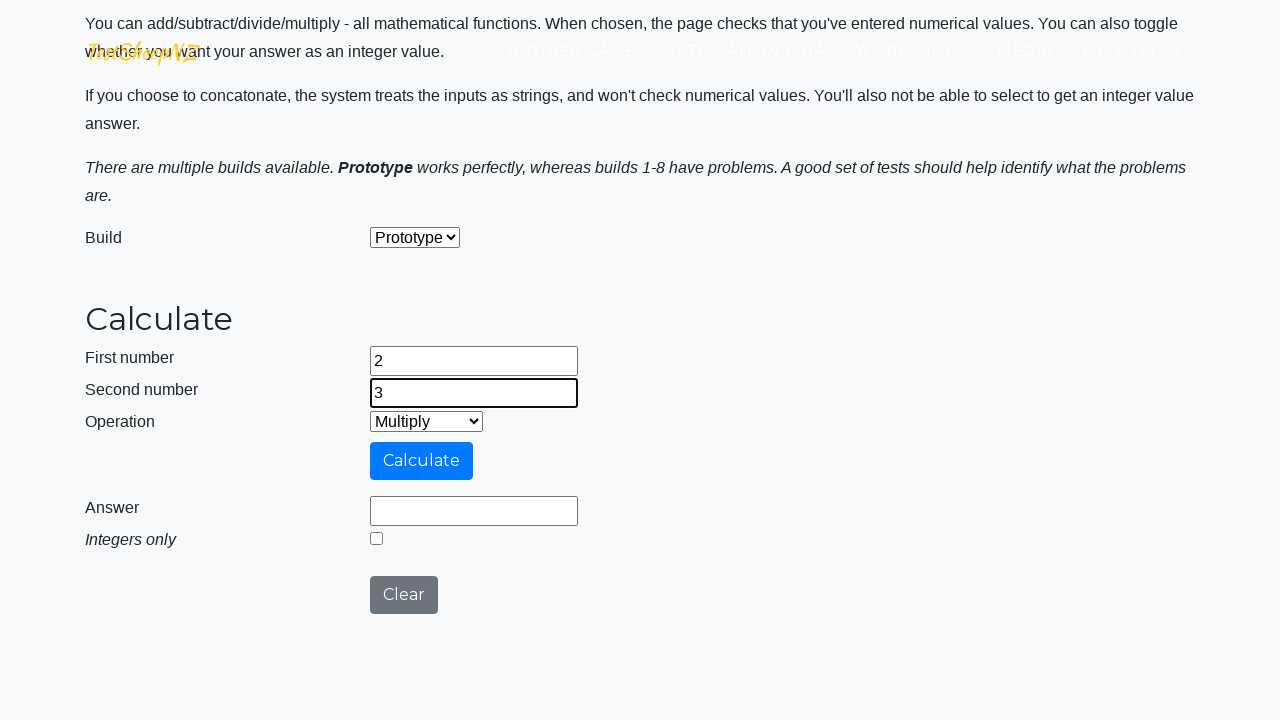

Clicked Calculate button at (422, 461) on #calculateButton
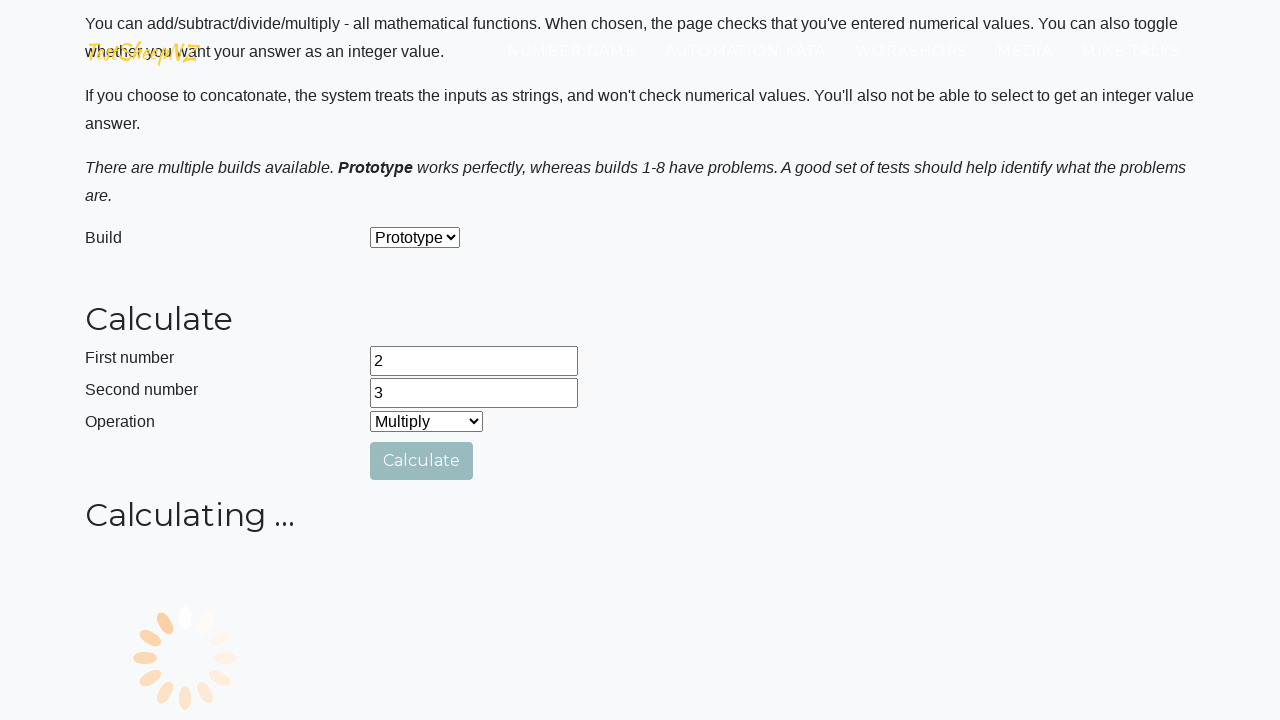

Verified result equals 6 (2 × 3 = 6)
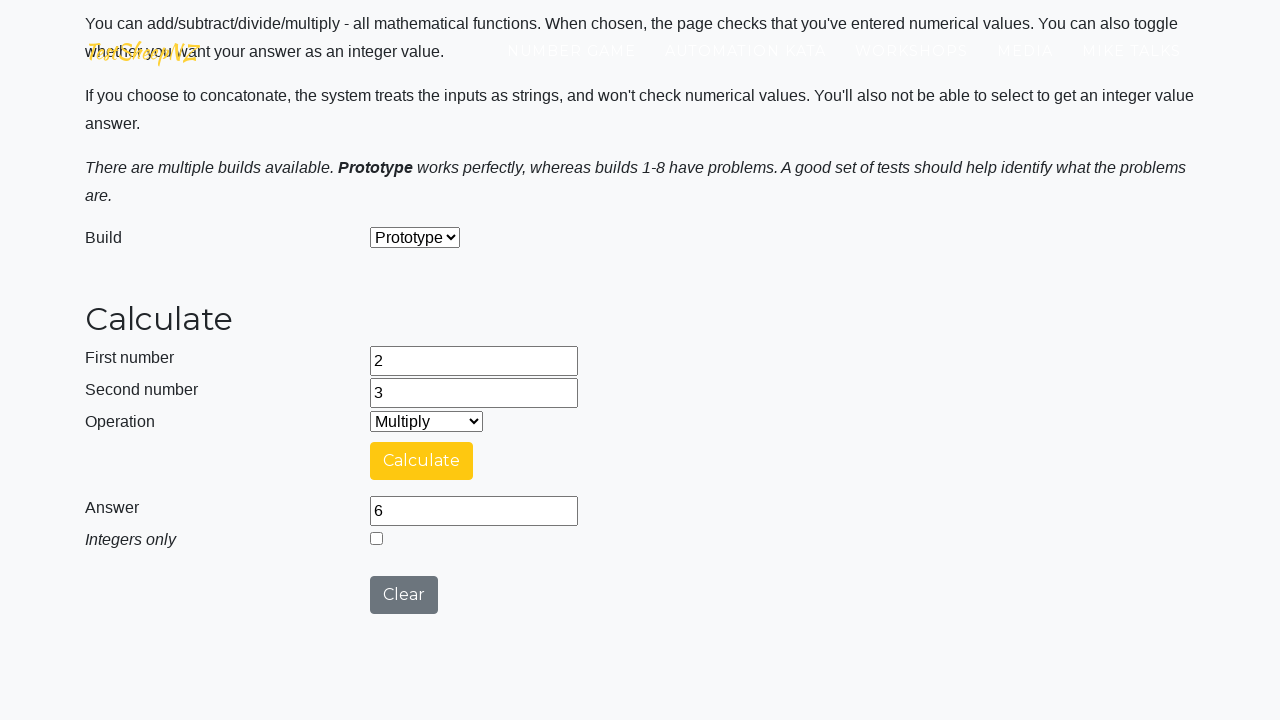

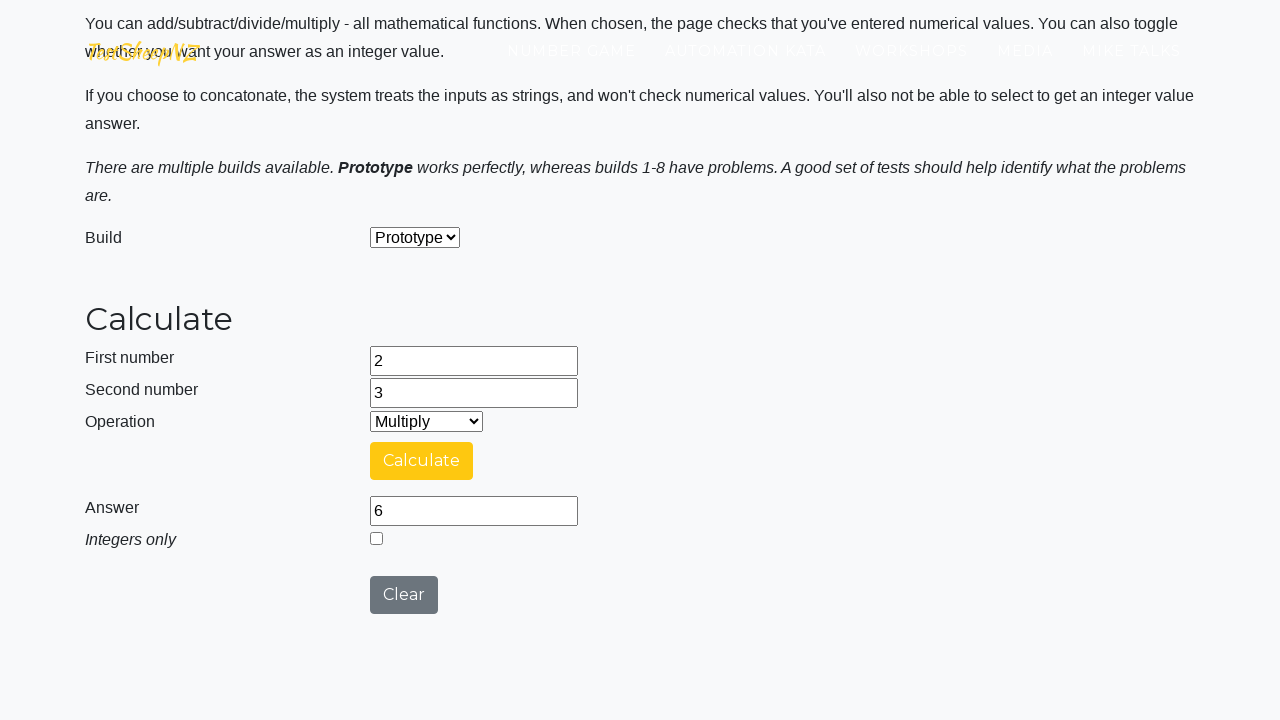